Tests datepicker by entering a date and pressing Enter

Starting URL: https://formy-project.herokuapp.com/datepicker

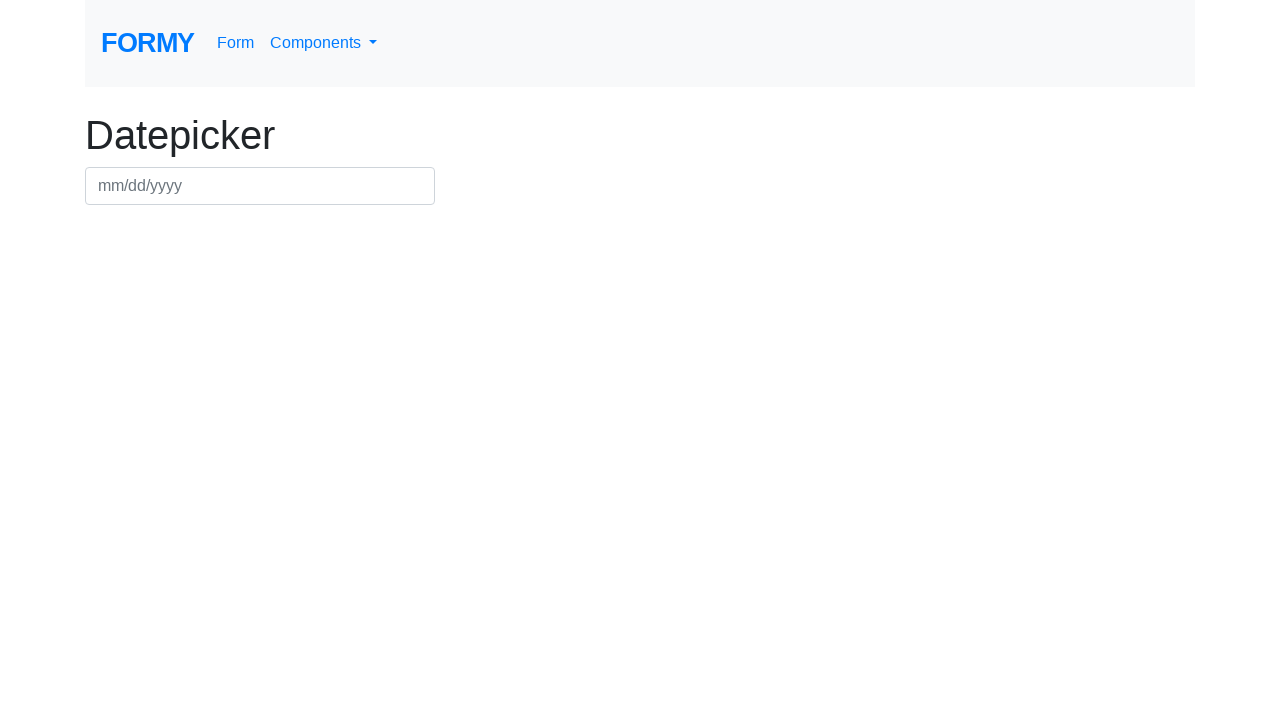

Filled datepicker field with date 03/03/2020 on #datepicker
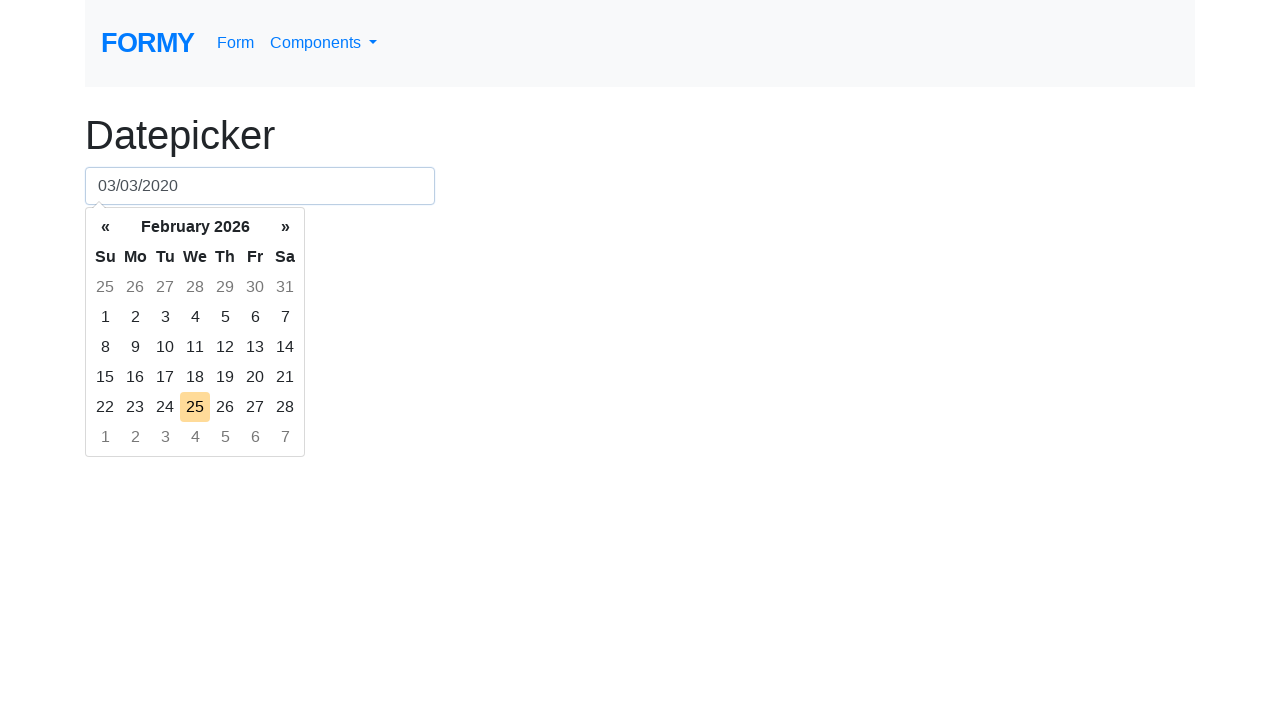

Pressed Enter to confirm datepicker selection on #datepicker
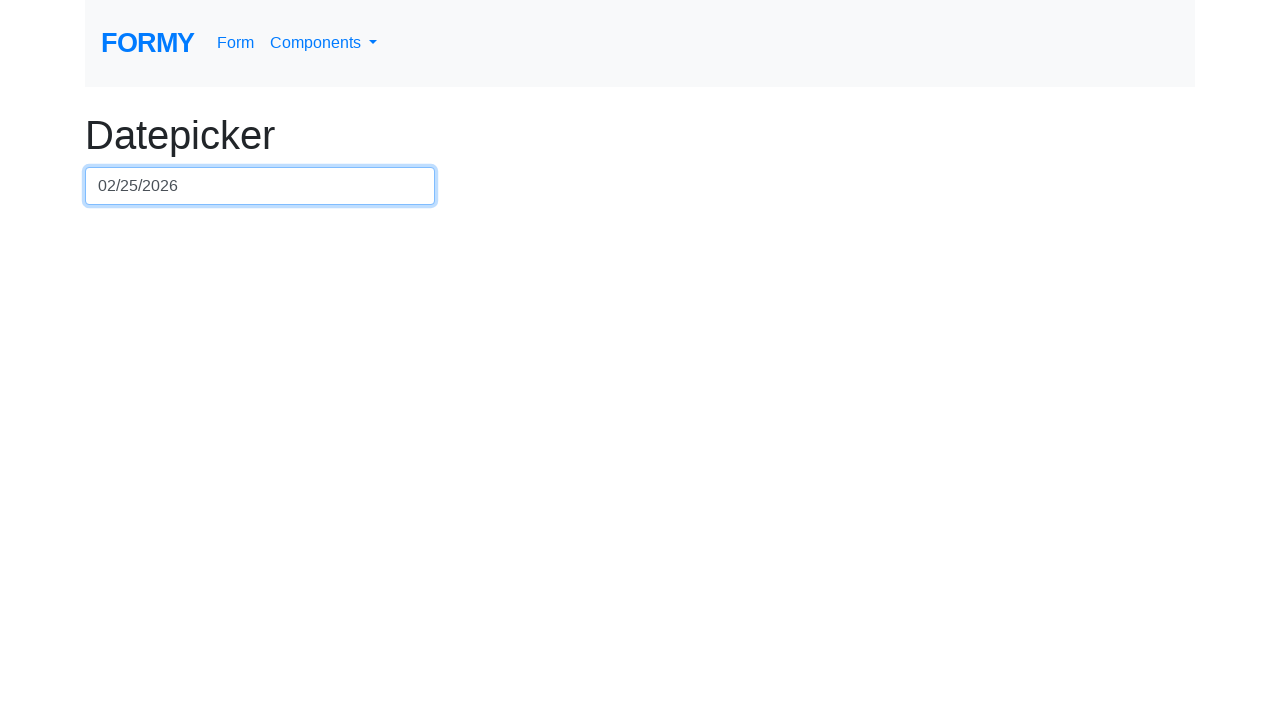

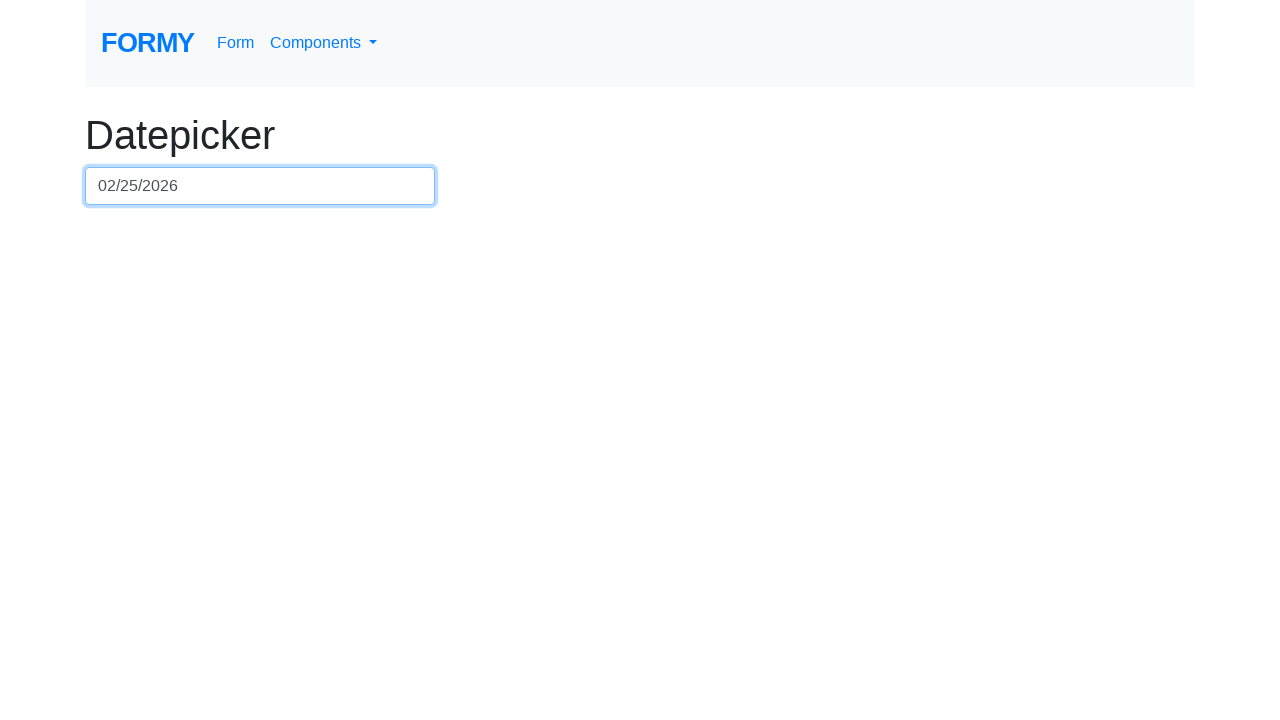